Tests dropdown functionality on a registration form by selecting options using different methods (visible text, index, and value) and verifying the selections

Starting URL: https://demo.automationtesting.in/Register.html

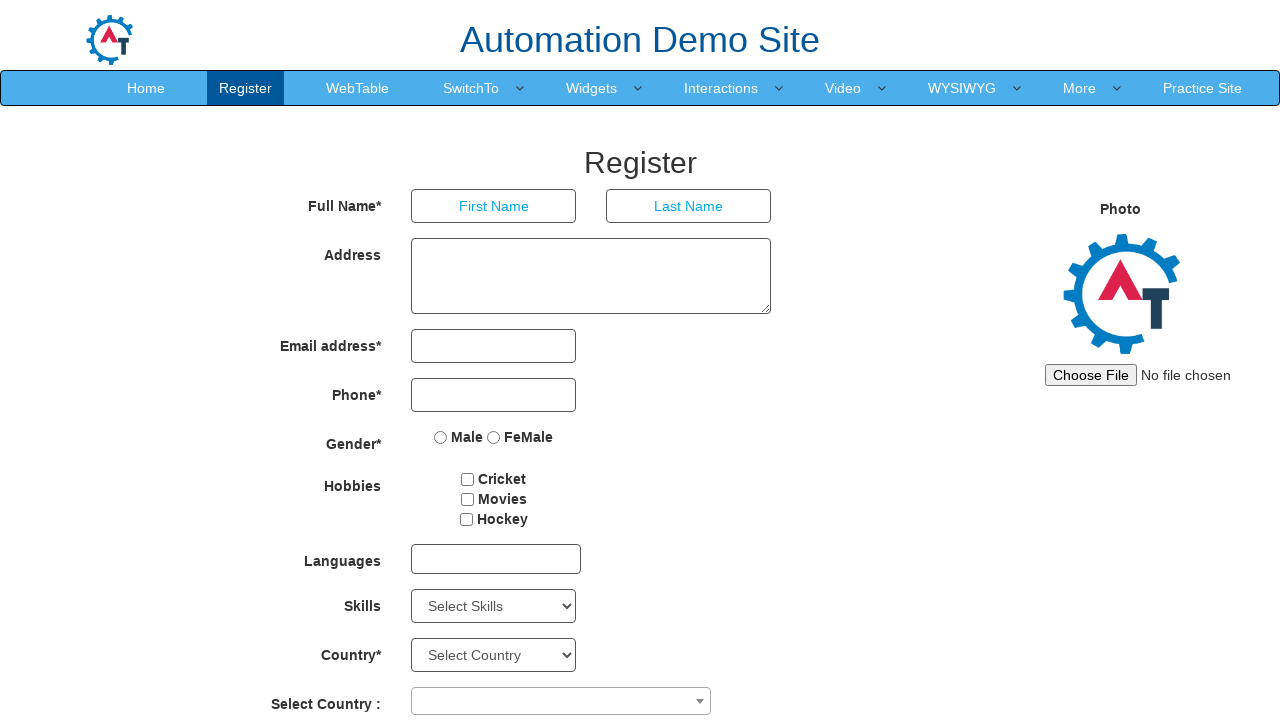

Waited for Skills dropdown to be visible
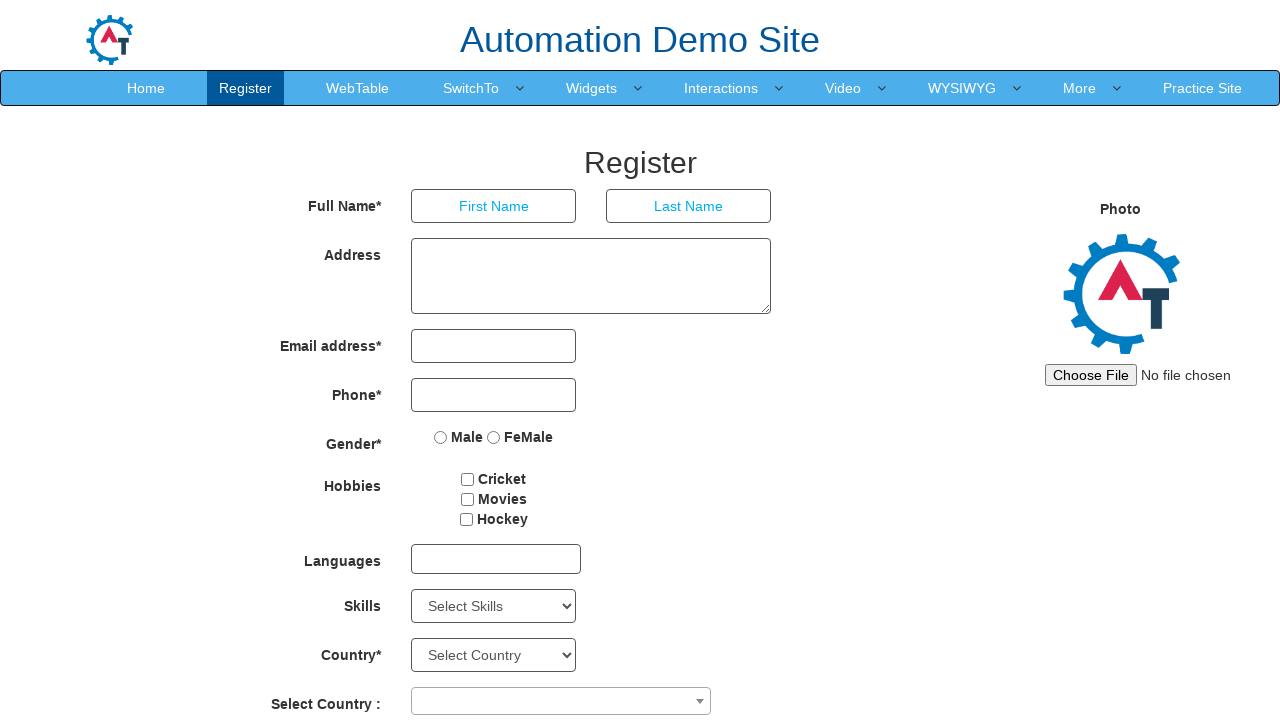

Selected 'Analytics' from Skills dropdown by visible text on #Skills
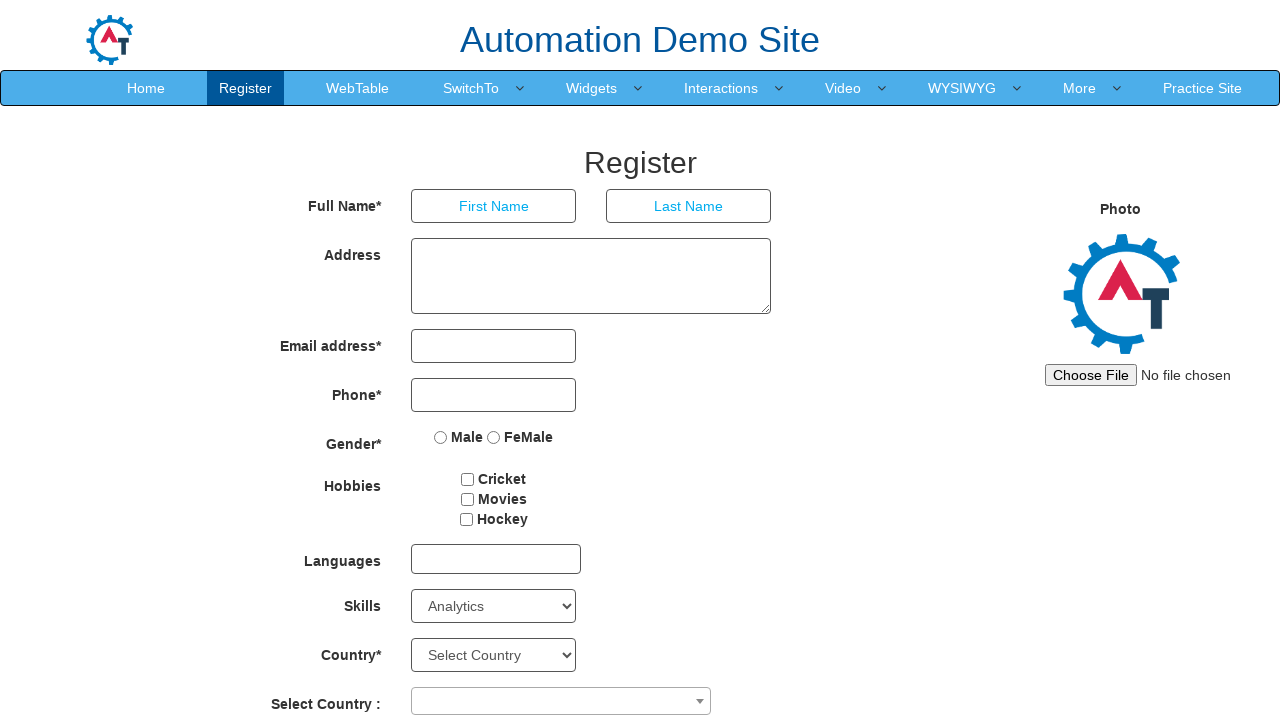

Selected option at index 5 from Skills dropdown on #Skills
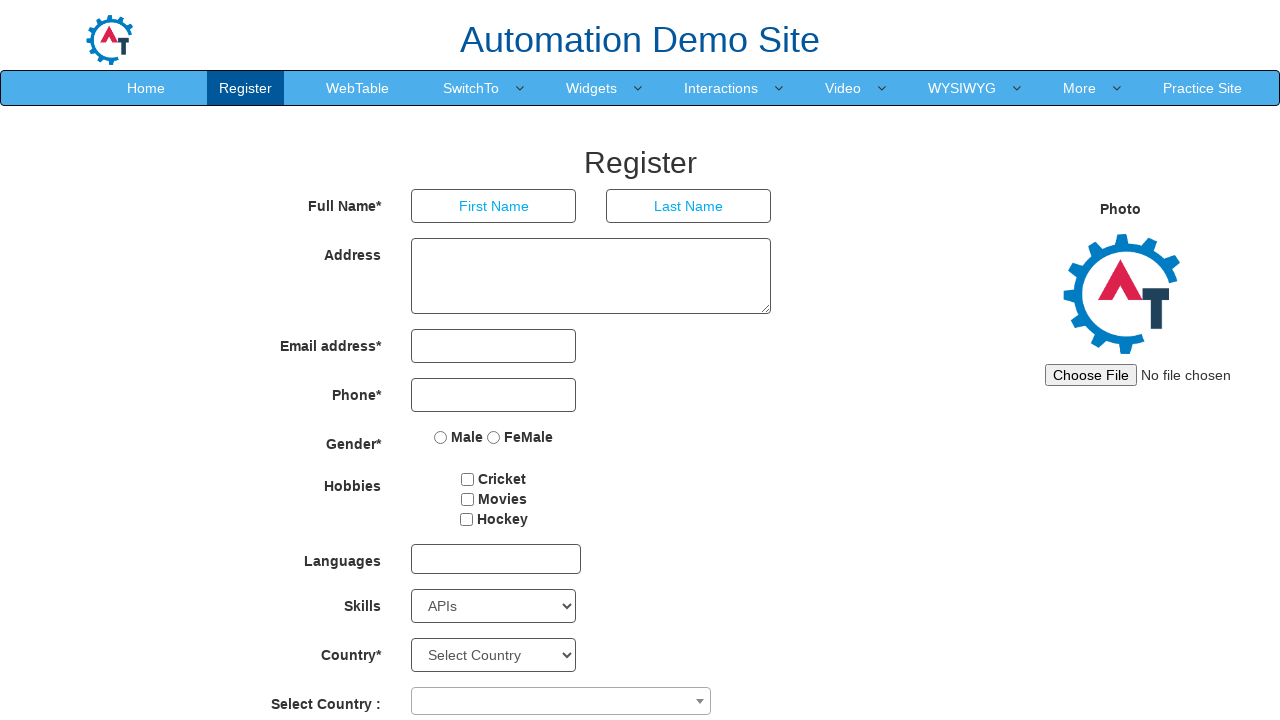

Selected 'APIs' from Skills dropdown by value on #Skills
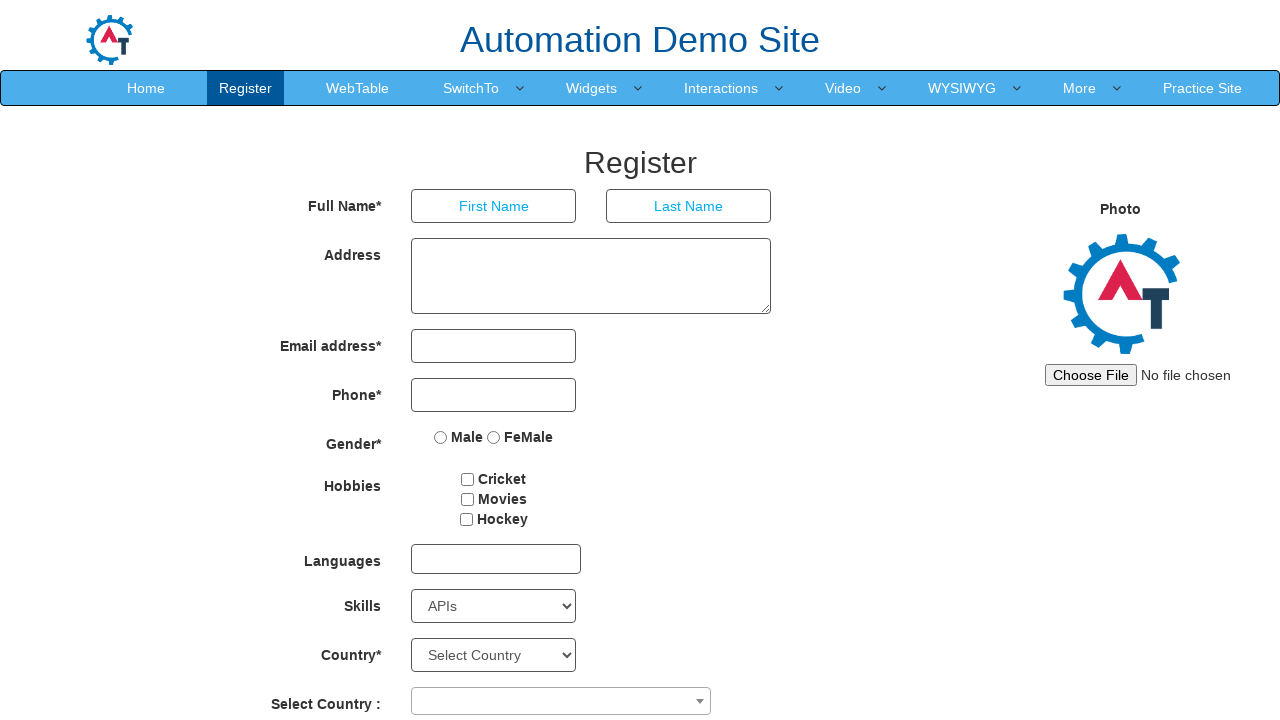

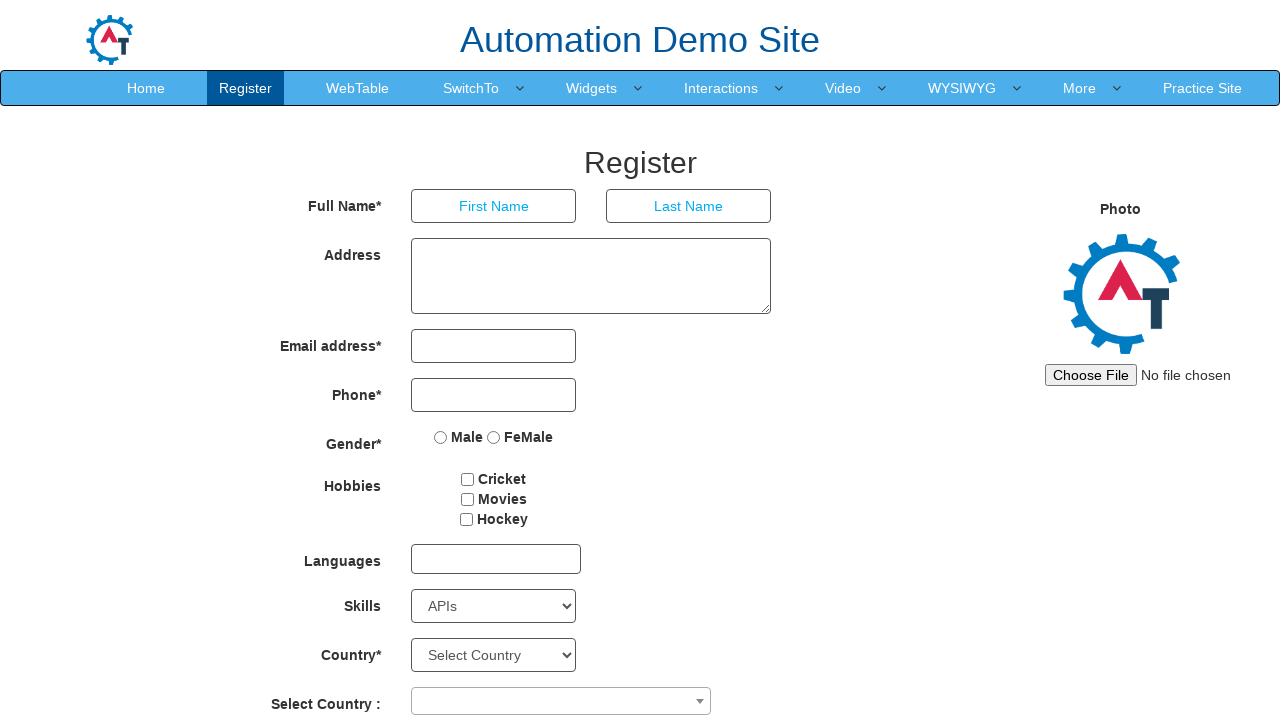